Tests clicking the "Return to index" link to navigate back to the main page

Starting URL: https://bonigarcia.dev/selenium-webdriver-java/web-form.html

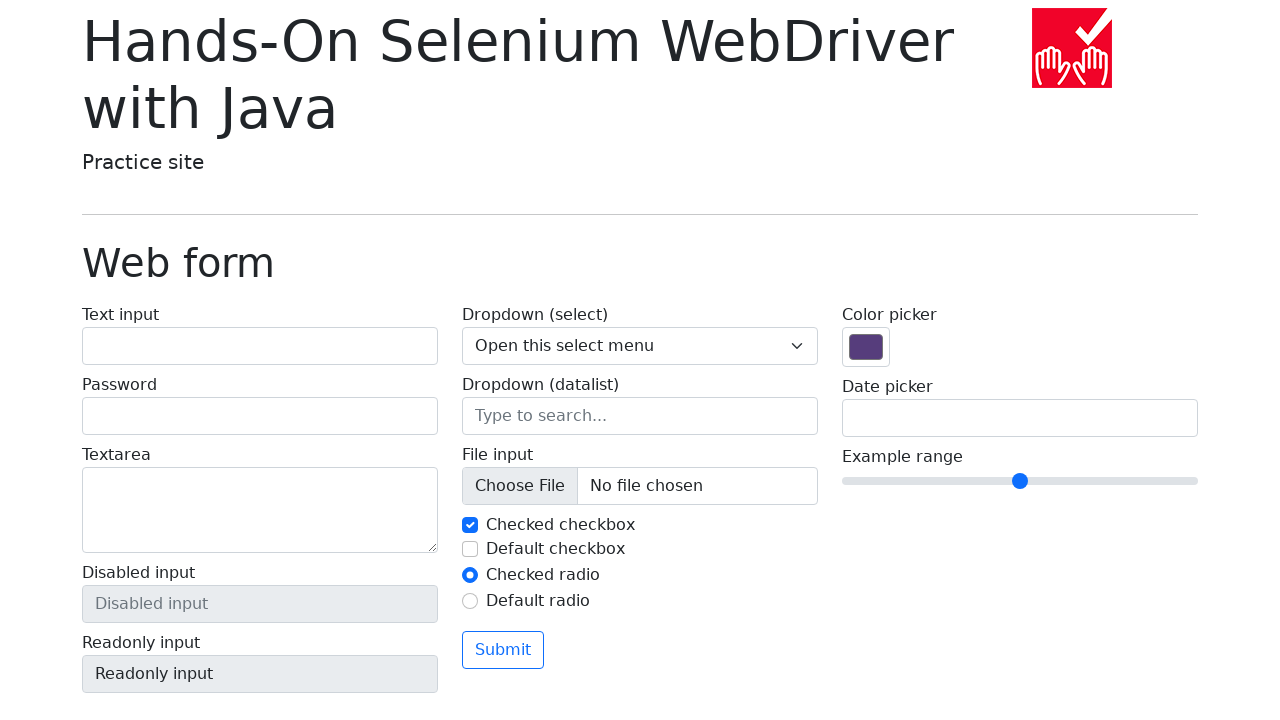

Clicked 'Return to index' link to navigate back to main page at (143, 711) on text=Return to index
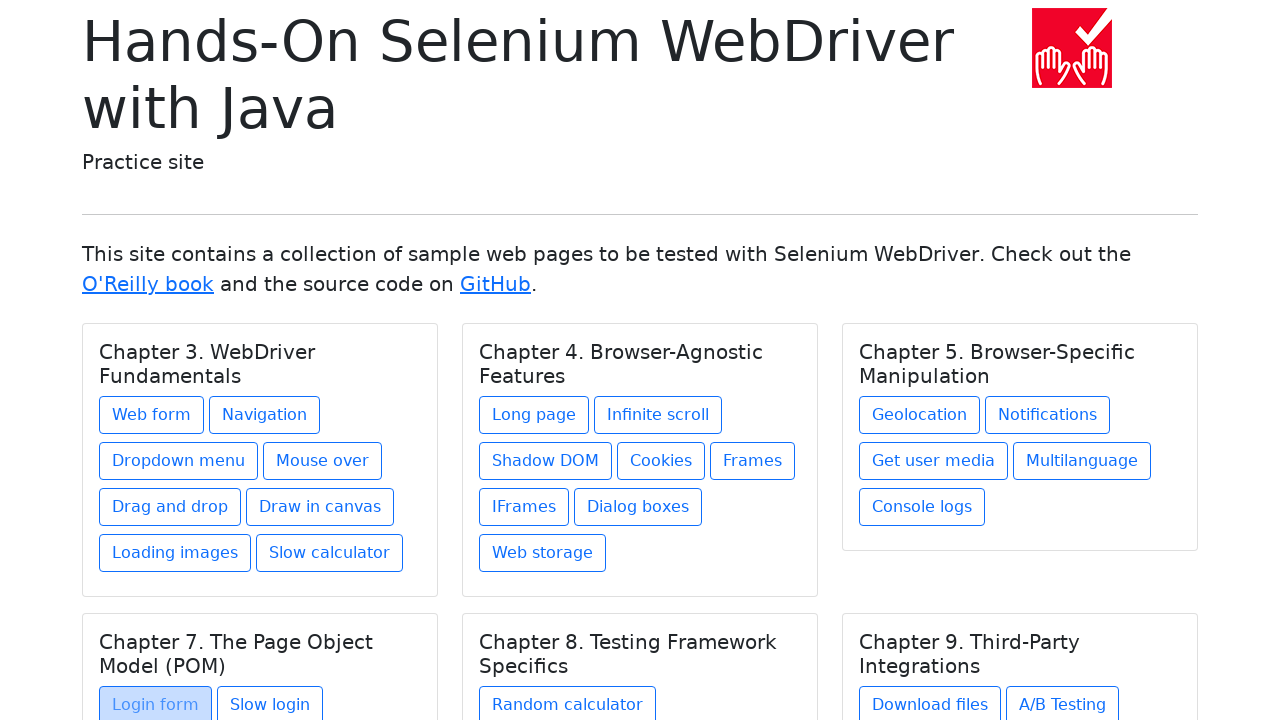

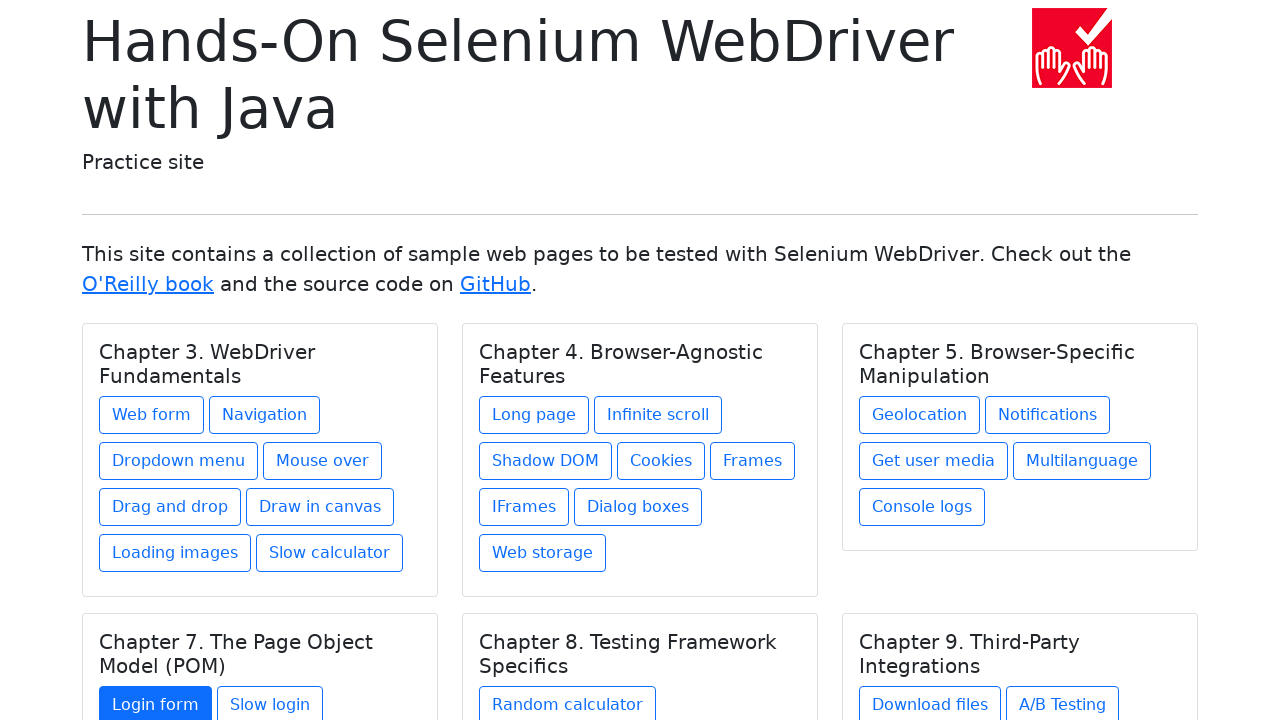